Navigates to the DemoQA dynamic properties page and waits for the page to load, demonstrating a basic page navigation test.

Starting URL: https://demoqa.com/dynamic-properties

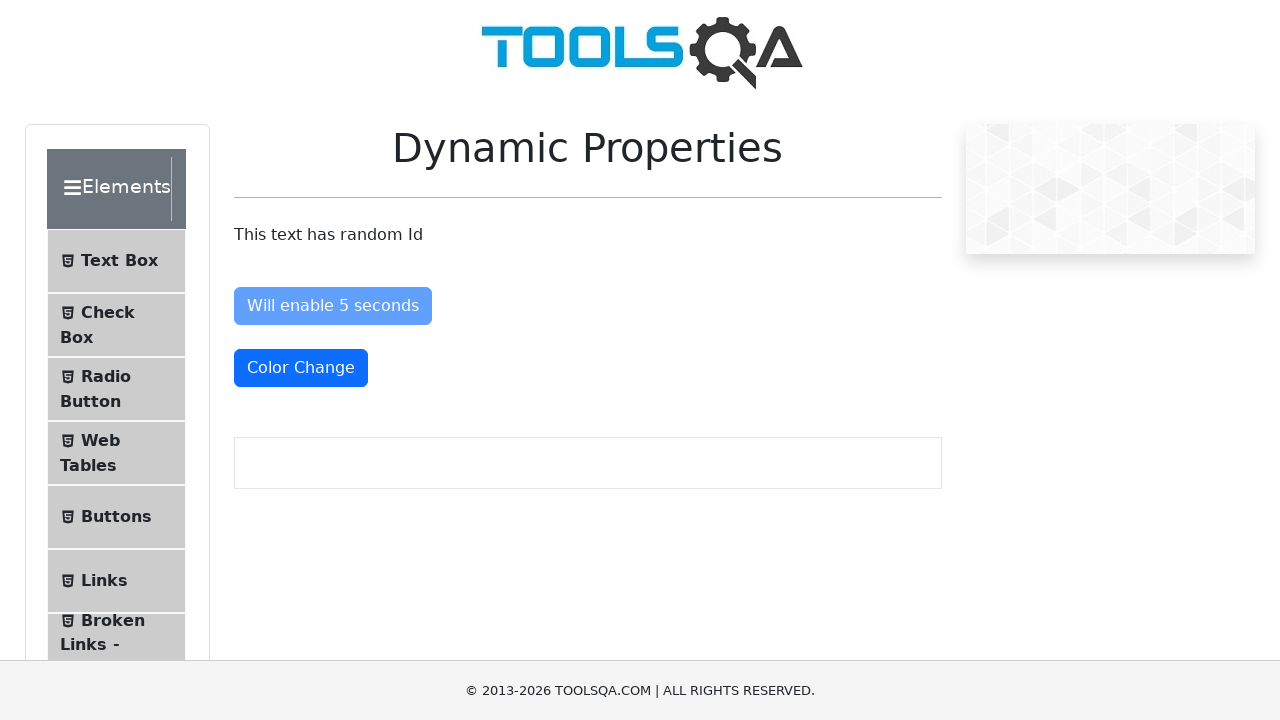

Navigated to DemoQA dynamic properties page
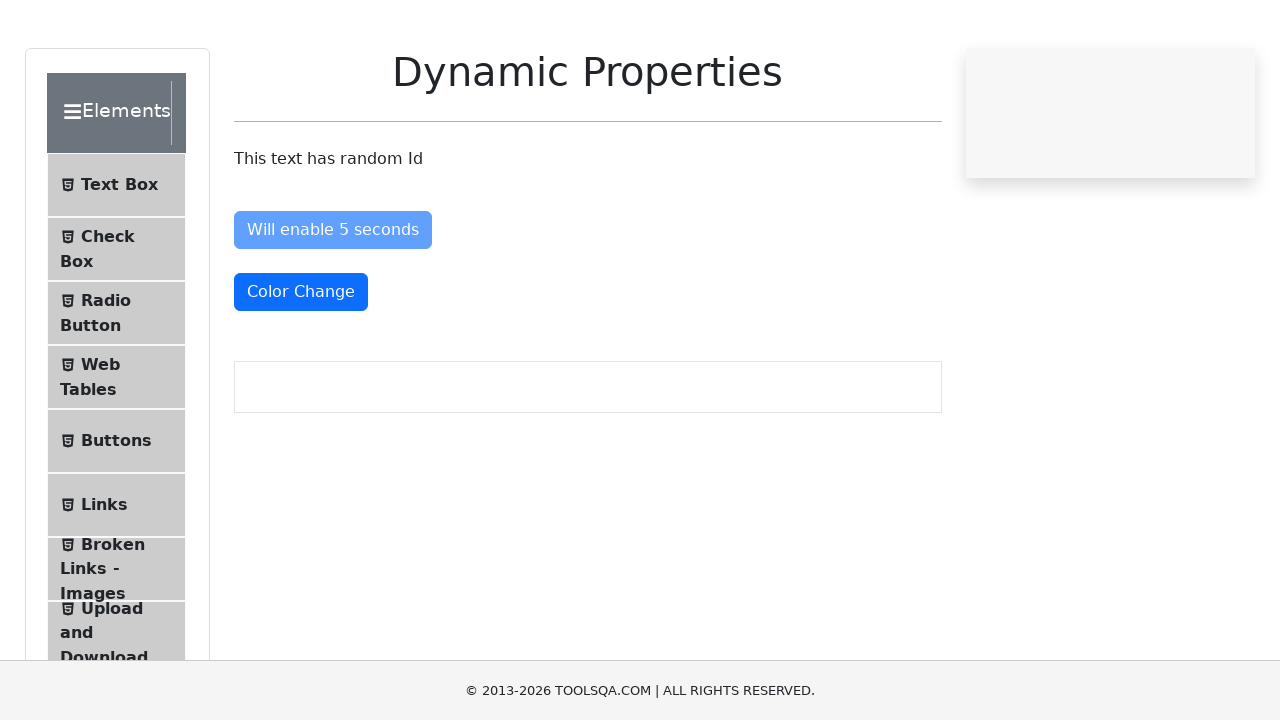

Page DOM content fully loaded
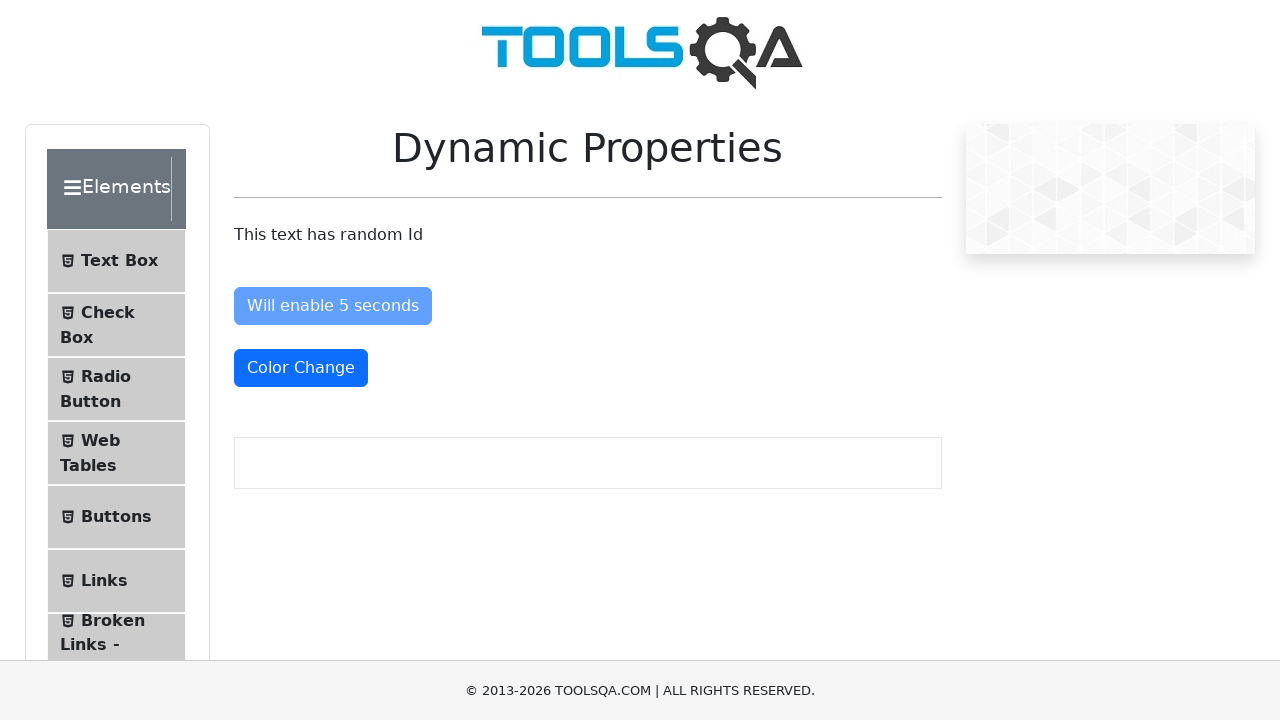

Dynamic properties section (enableAfter) is visible
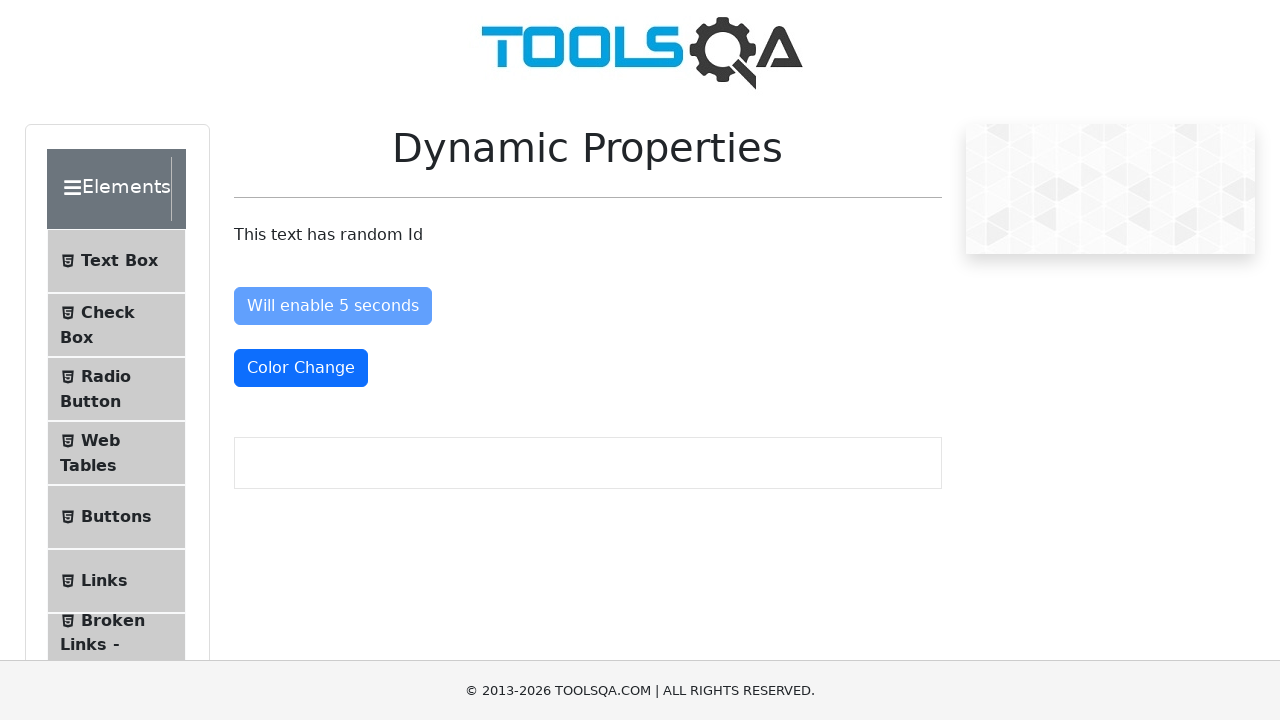

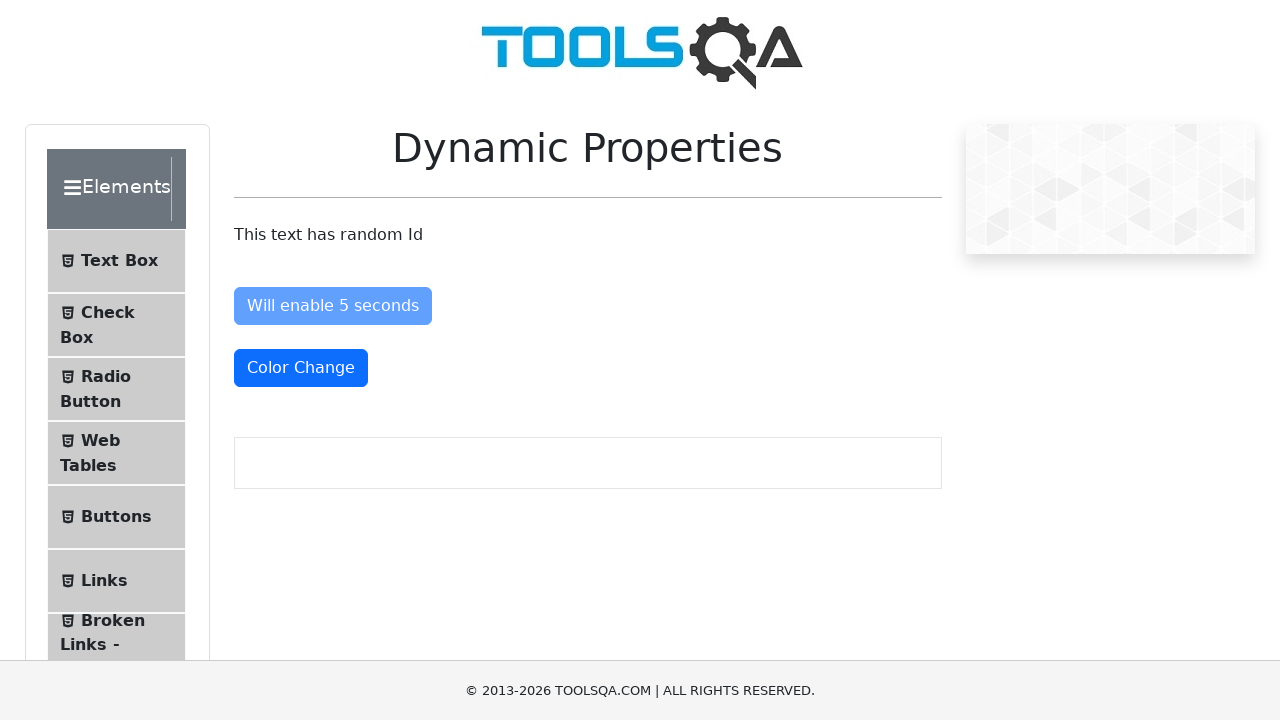